Tests specific feature links on the index page by clicking on links for Drag & Drop, File Upload, Web Form, Web Tables, and Iframe features.

Starting URL: https://katalon-test.s3.amazonaws.com/aut/html/index.html

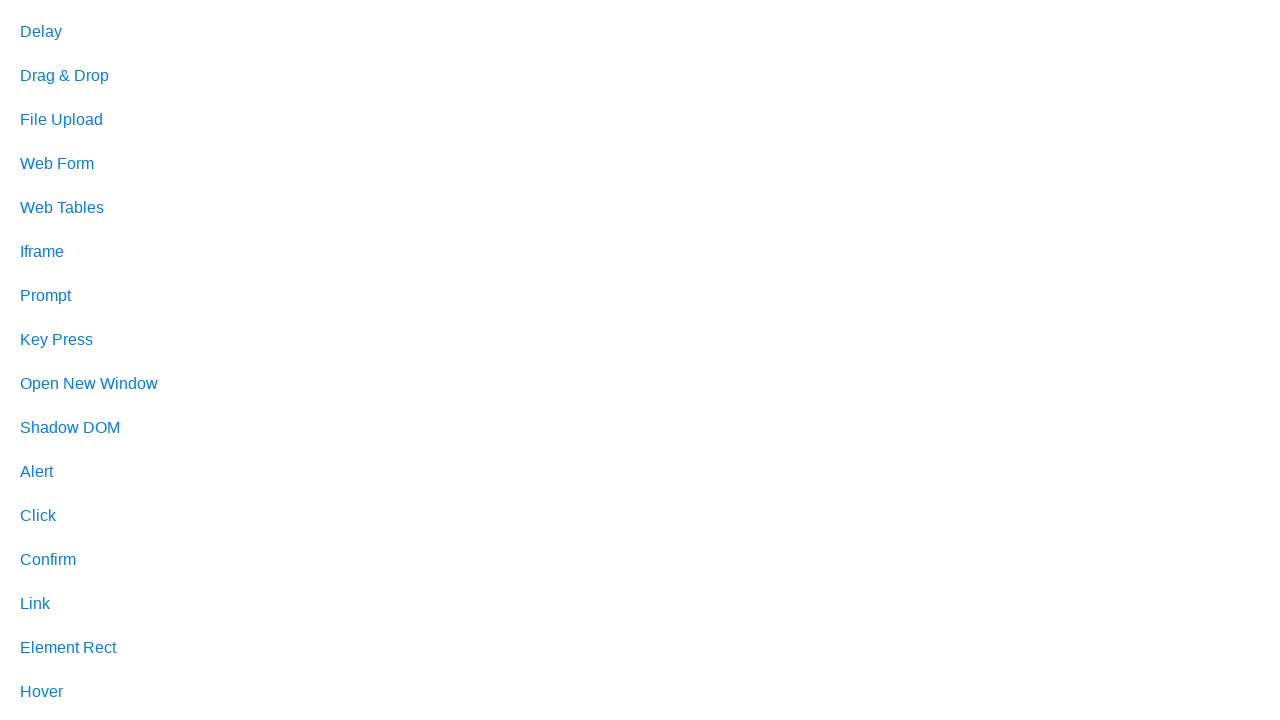

Located feature link for 'Drag & Drop'
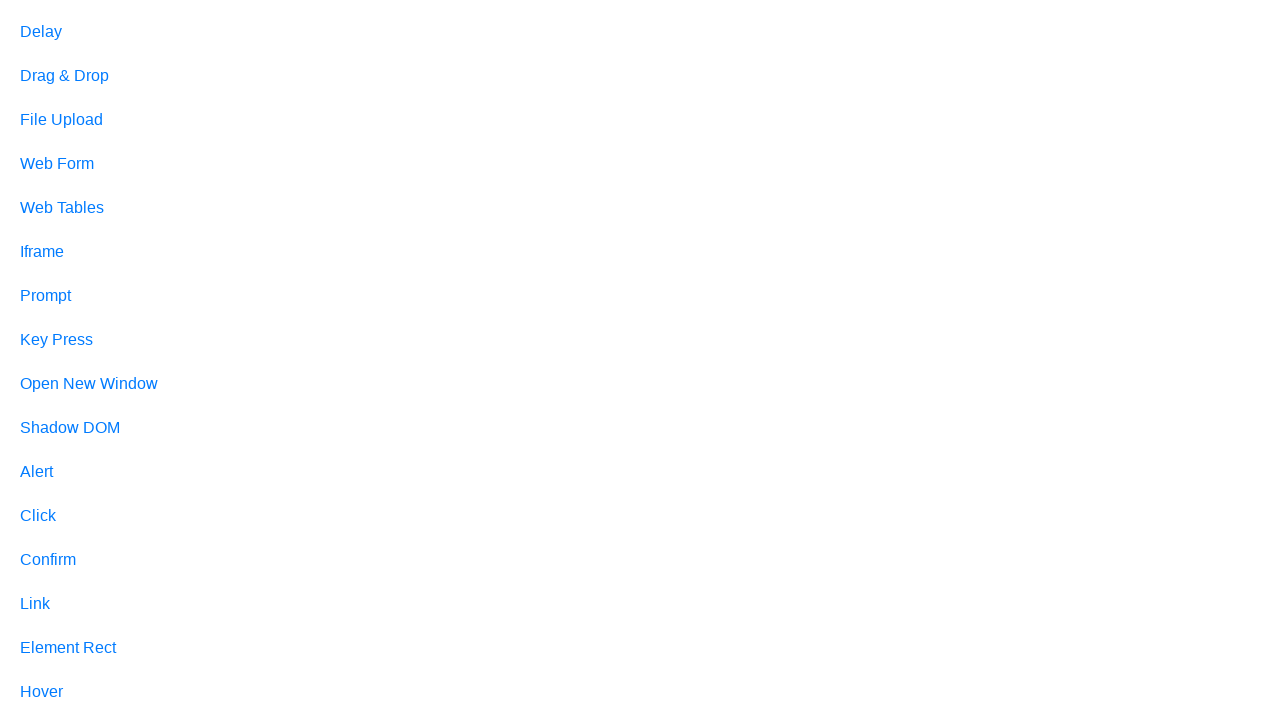

Clicked on 'Drag & Drop' feature link at (64, 76) on a:text-is('Drag & Drop')
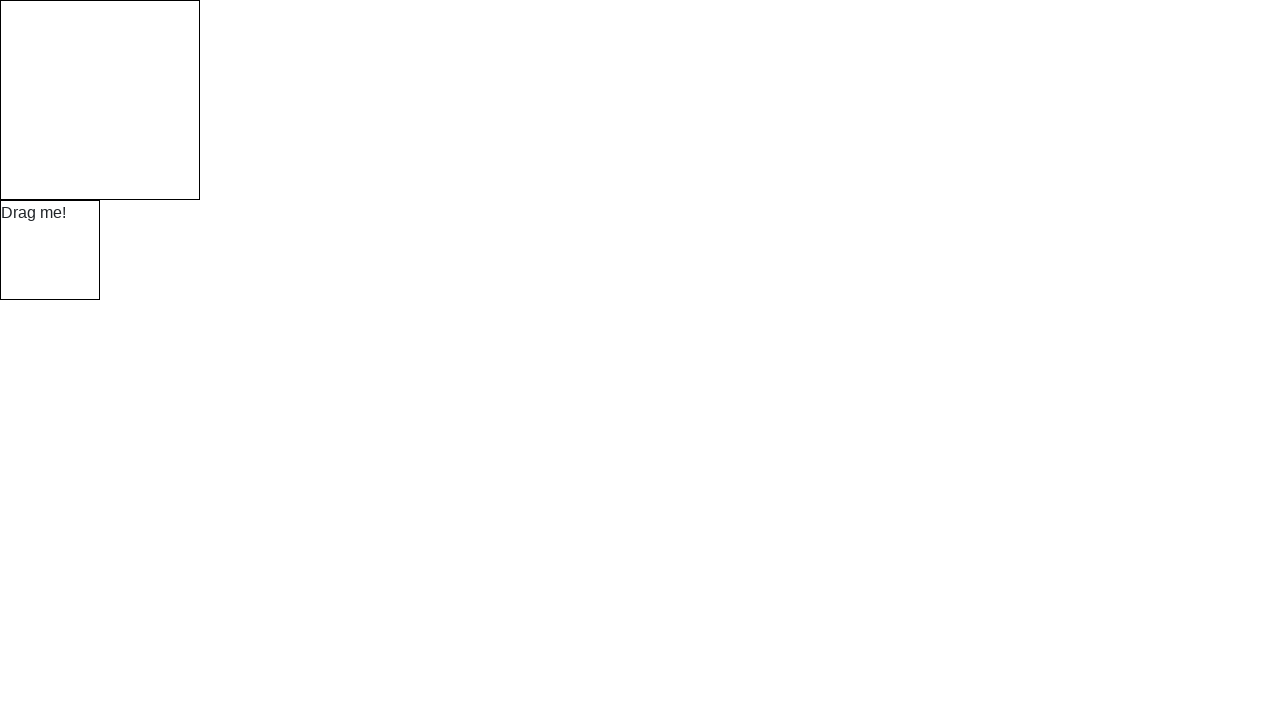

Page for 'Drag & Drop' feature loaded (DOM content ready)
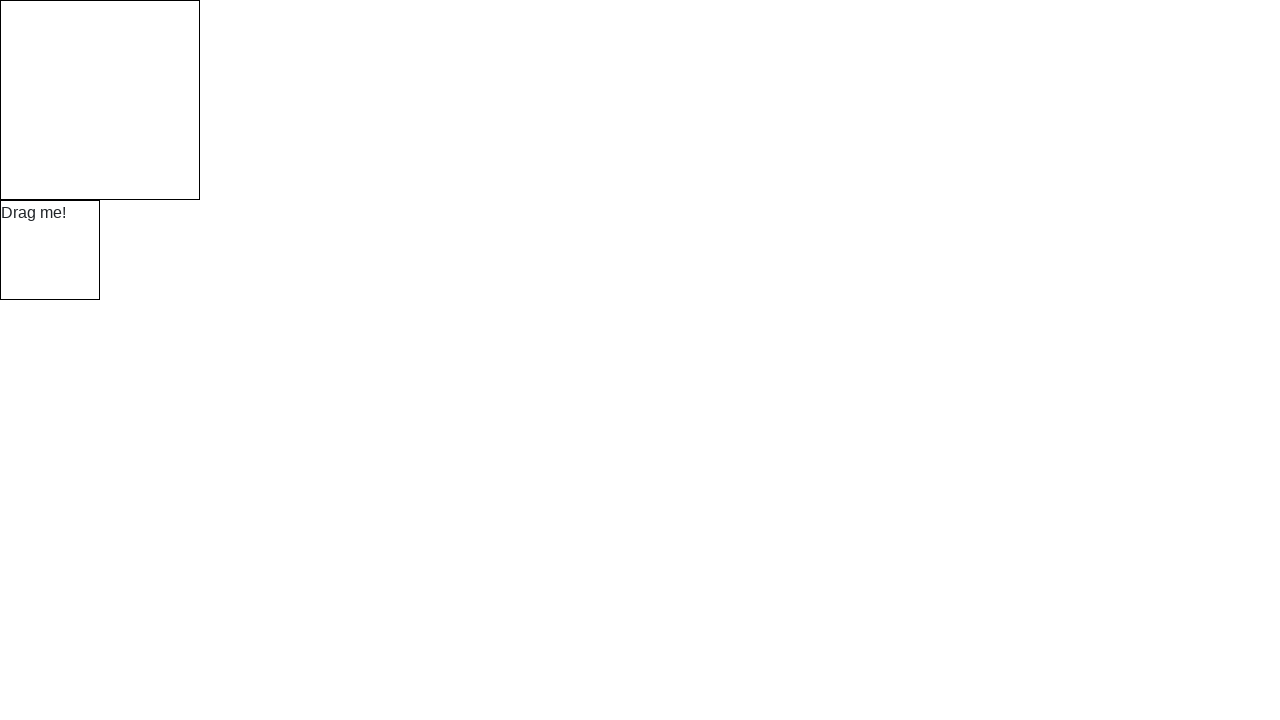

Navigated back to index page
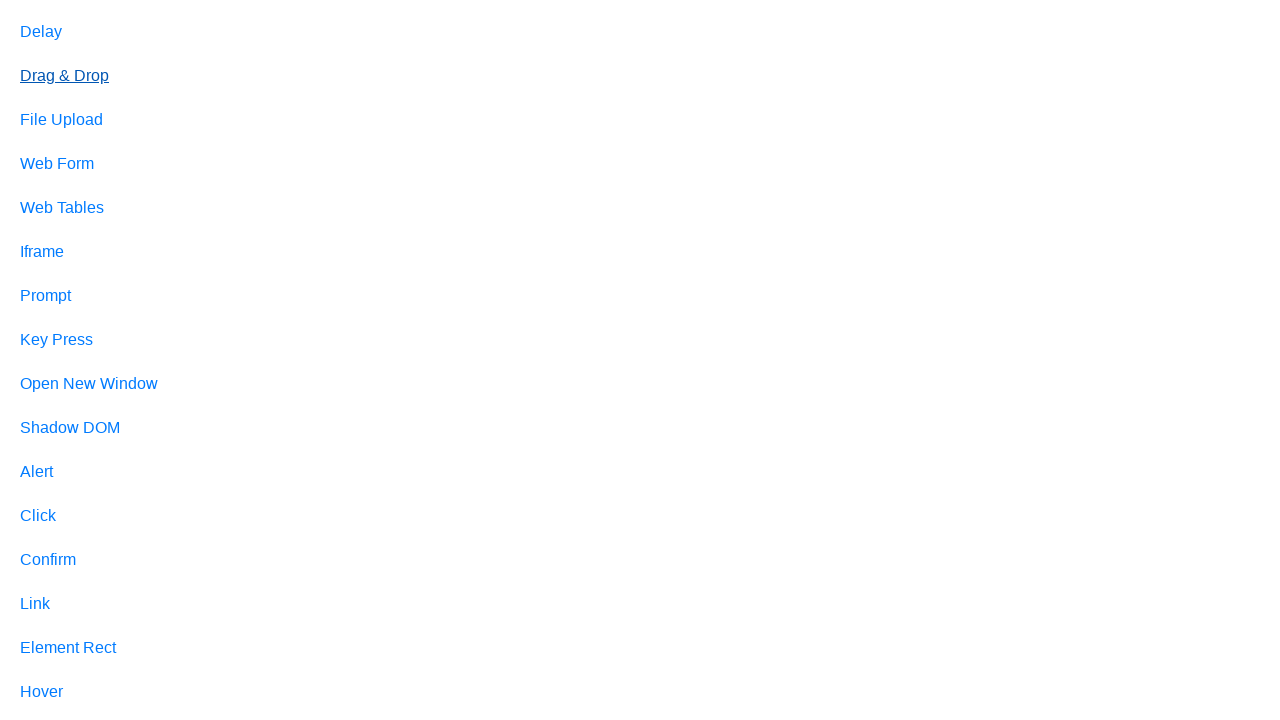

Index page URL confirmed
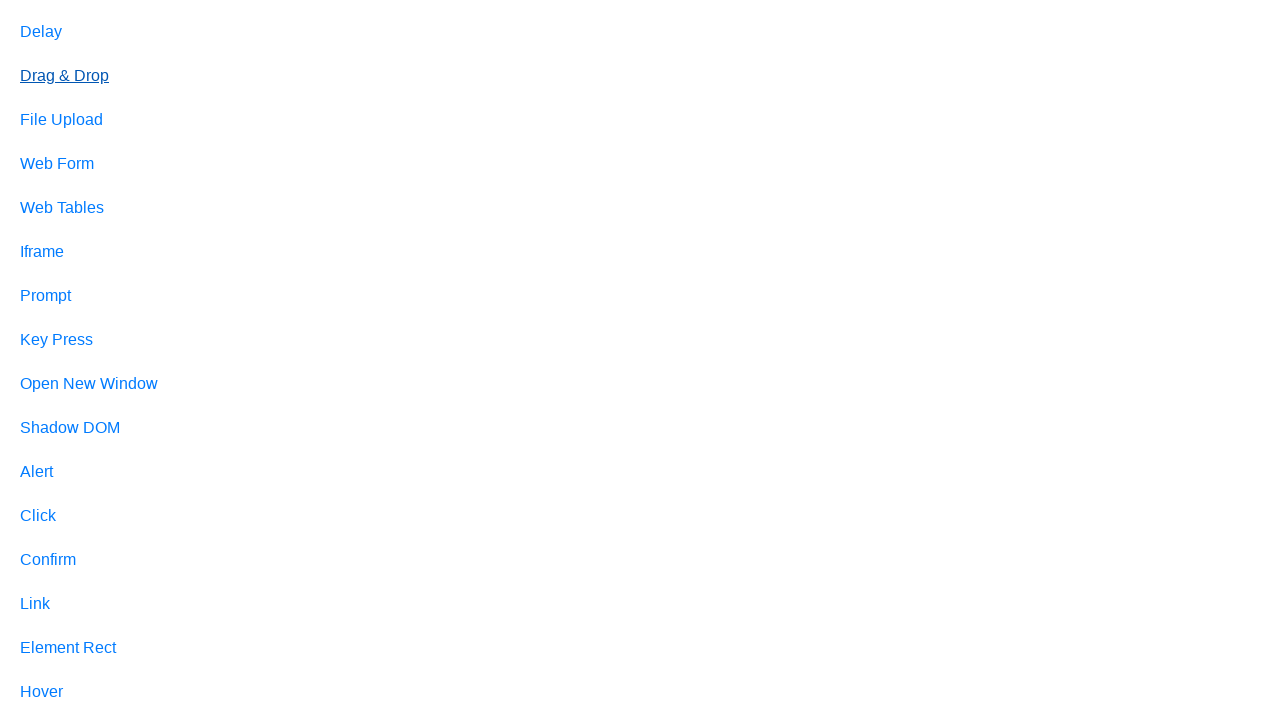

Located feature link for 'File Upload'
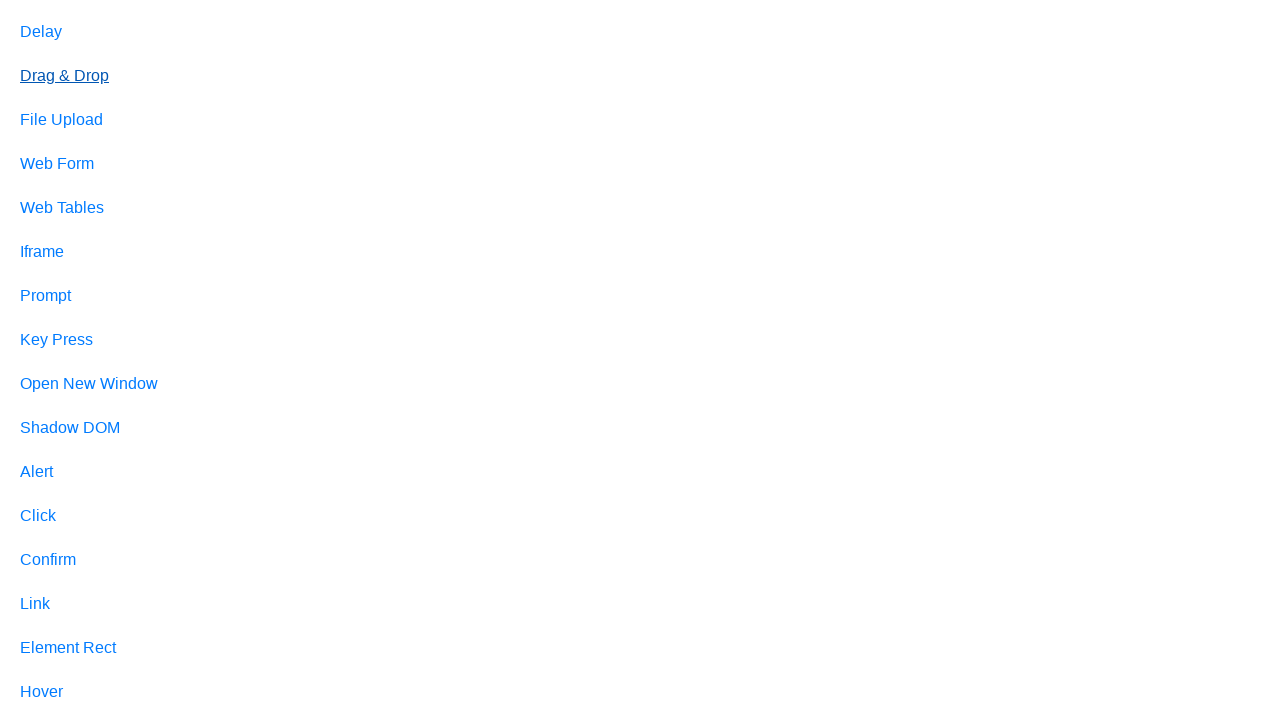

Clicked on 'File Upload' feature link at (62, 120) on a:text-is('File Upload')
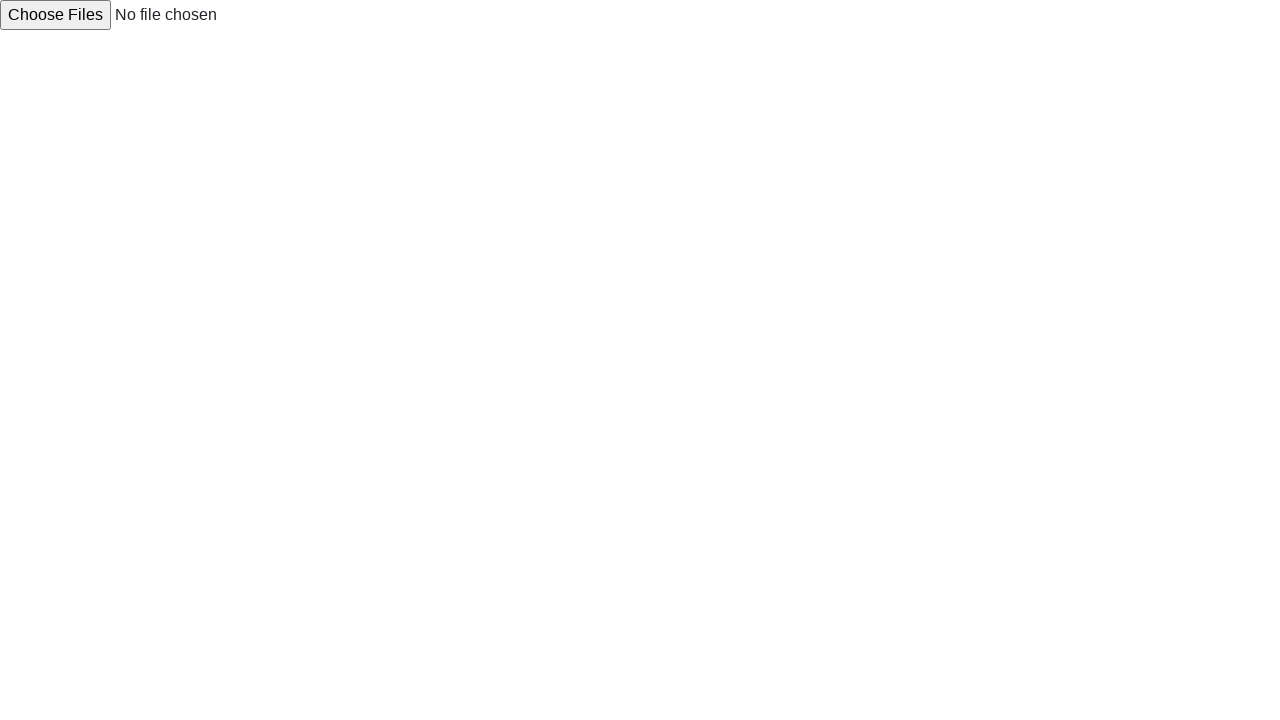

Page for 'File Upload' feature loaded (DOM content ready)
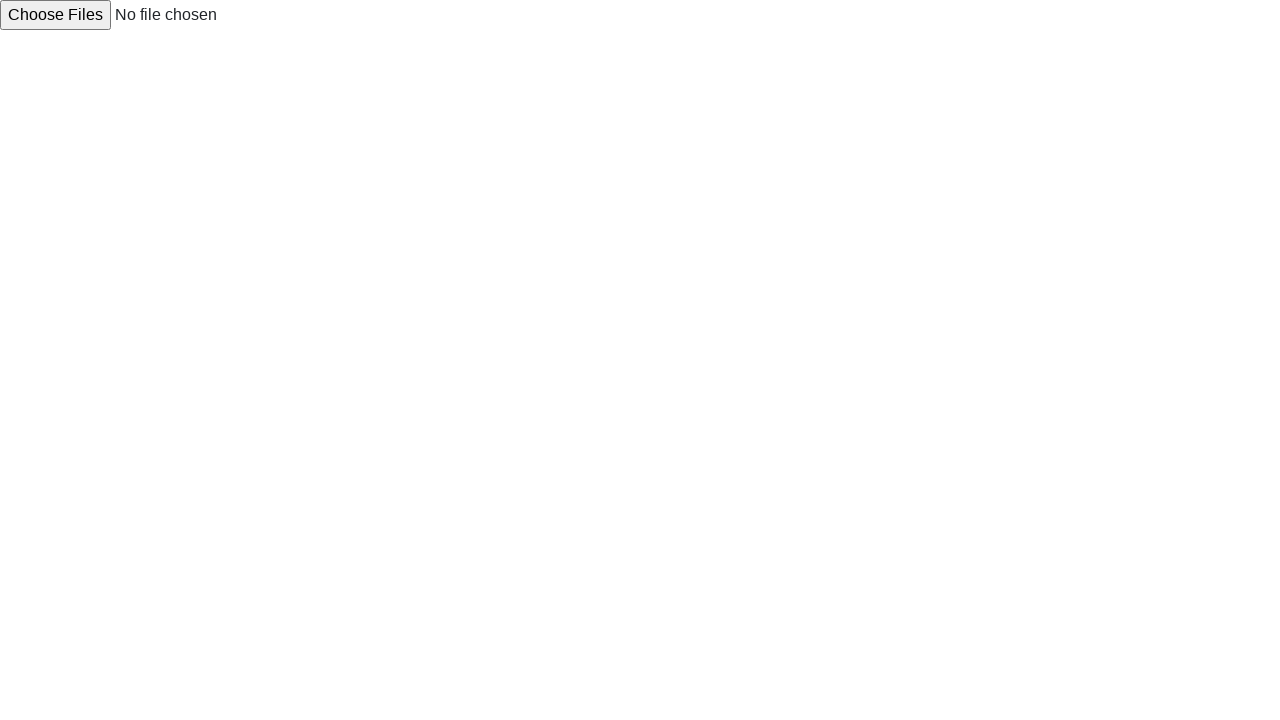

Navigated back to index page
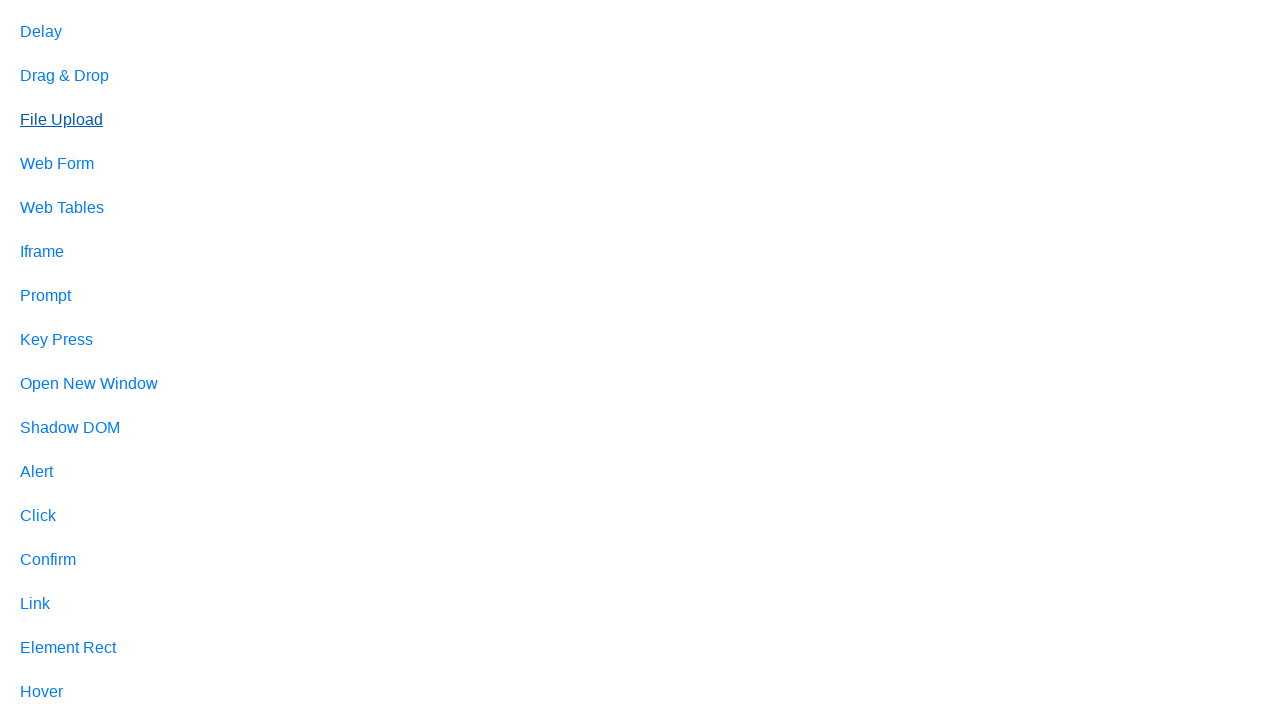

Index page URL confirmed
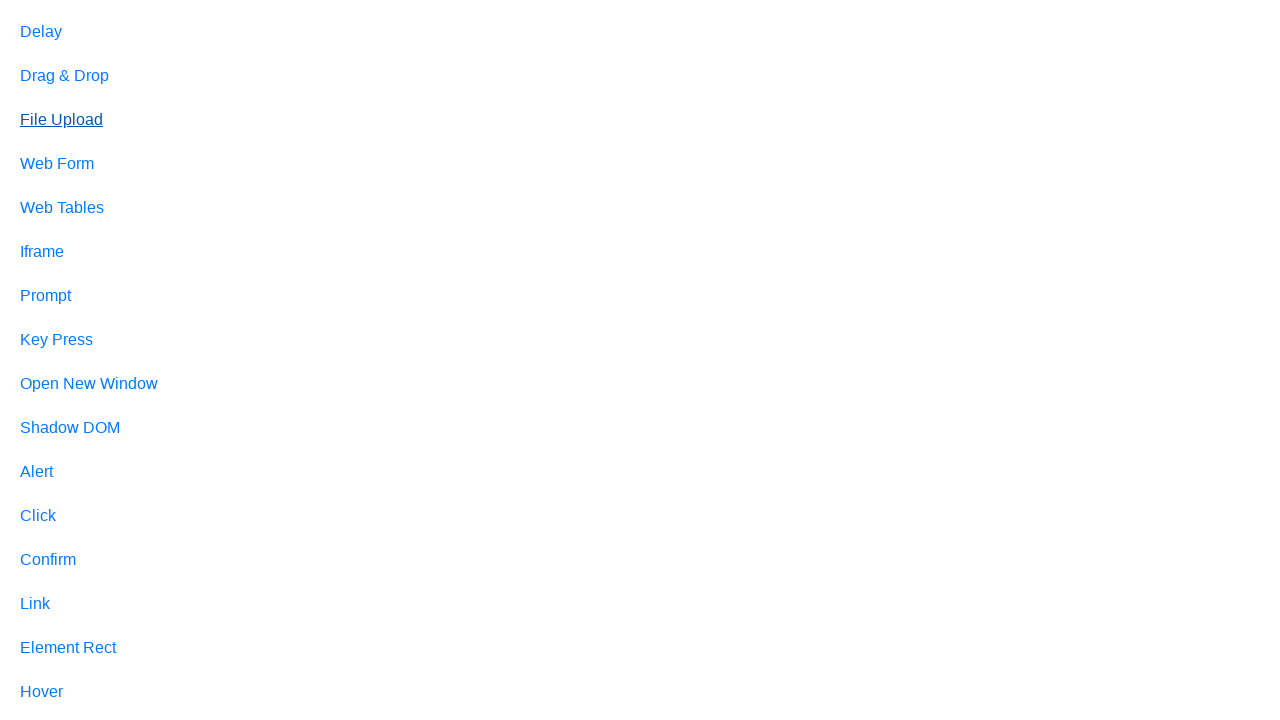

Located feature link for 'Web Form'
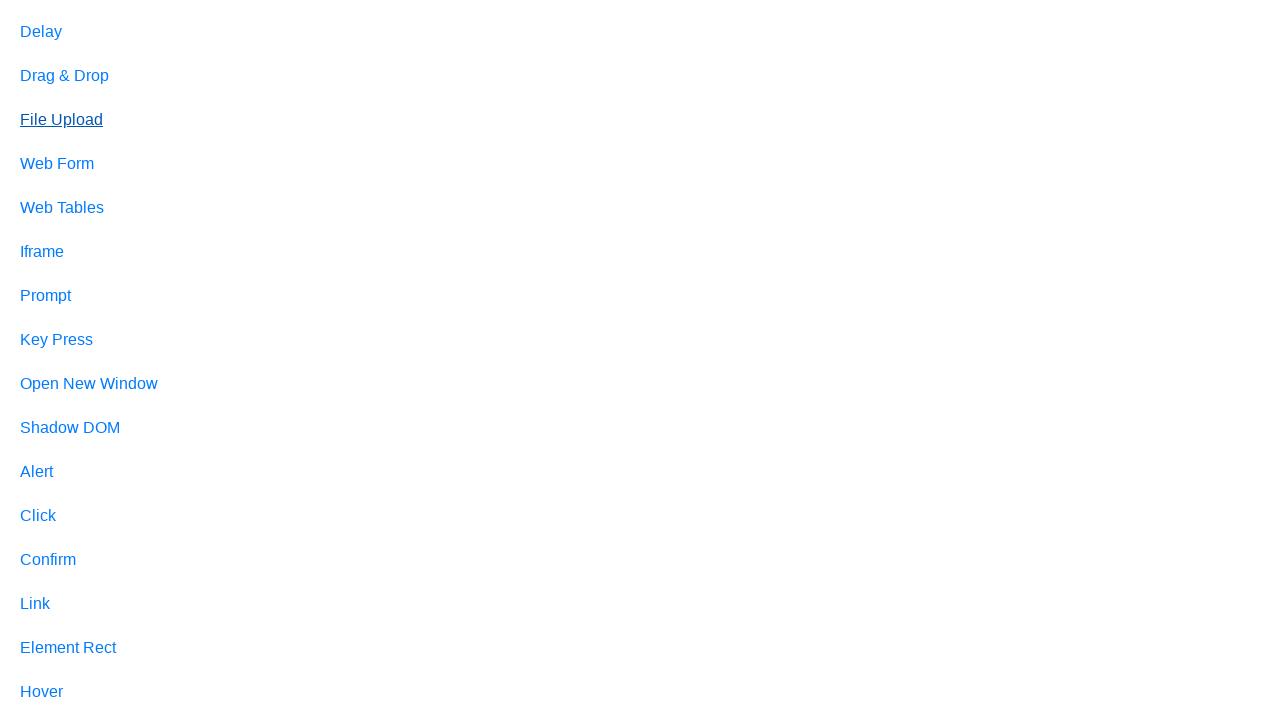

Clicked on 'Web Form' feature link at (57, 164) on a:text-is('Web Form')
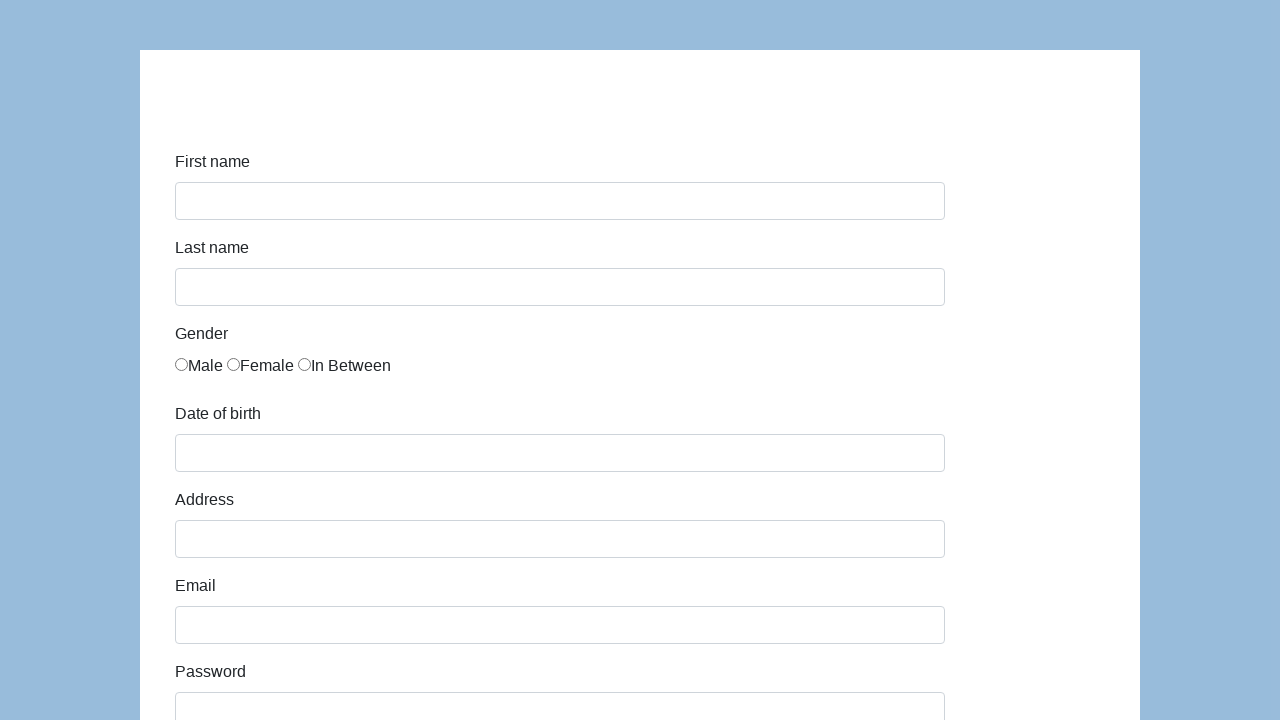

Page for 'Web Form' feature loaded (DOM content ready)
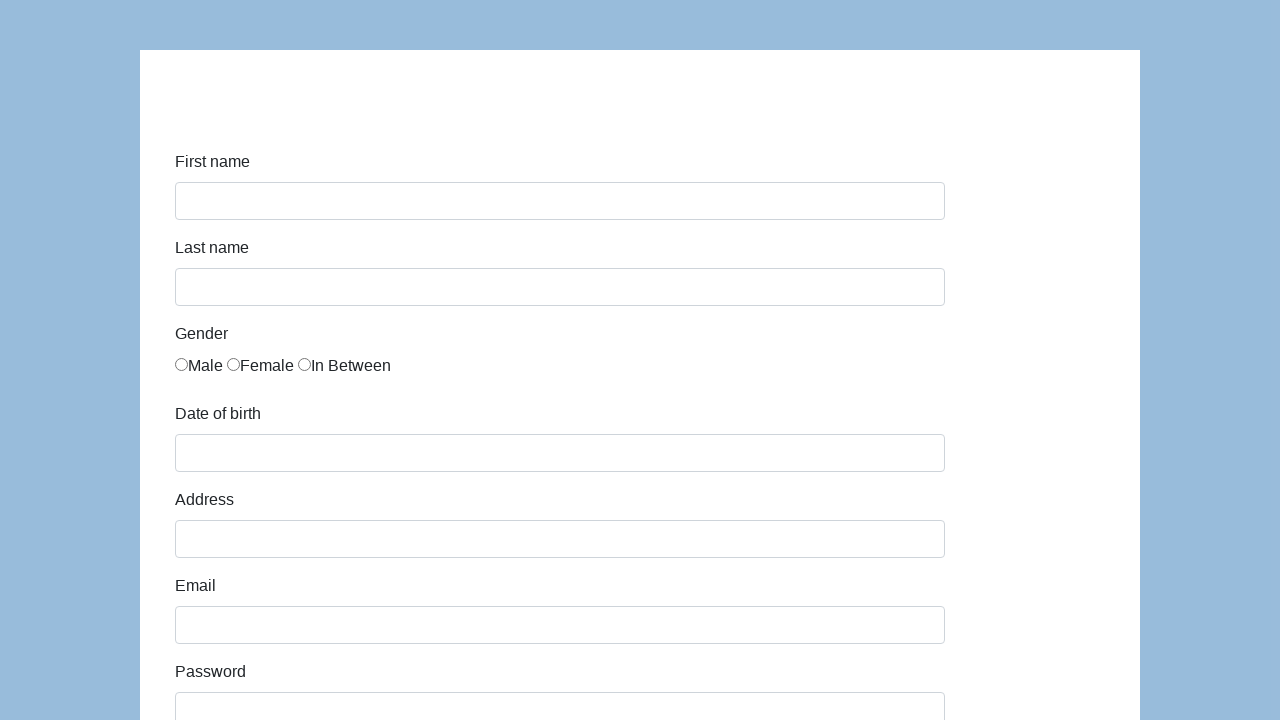

Navigated back to index page
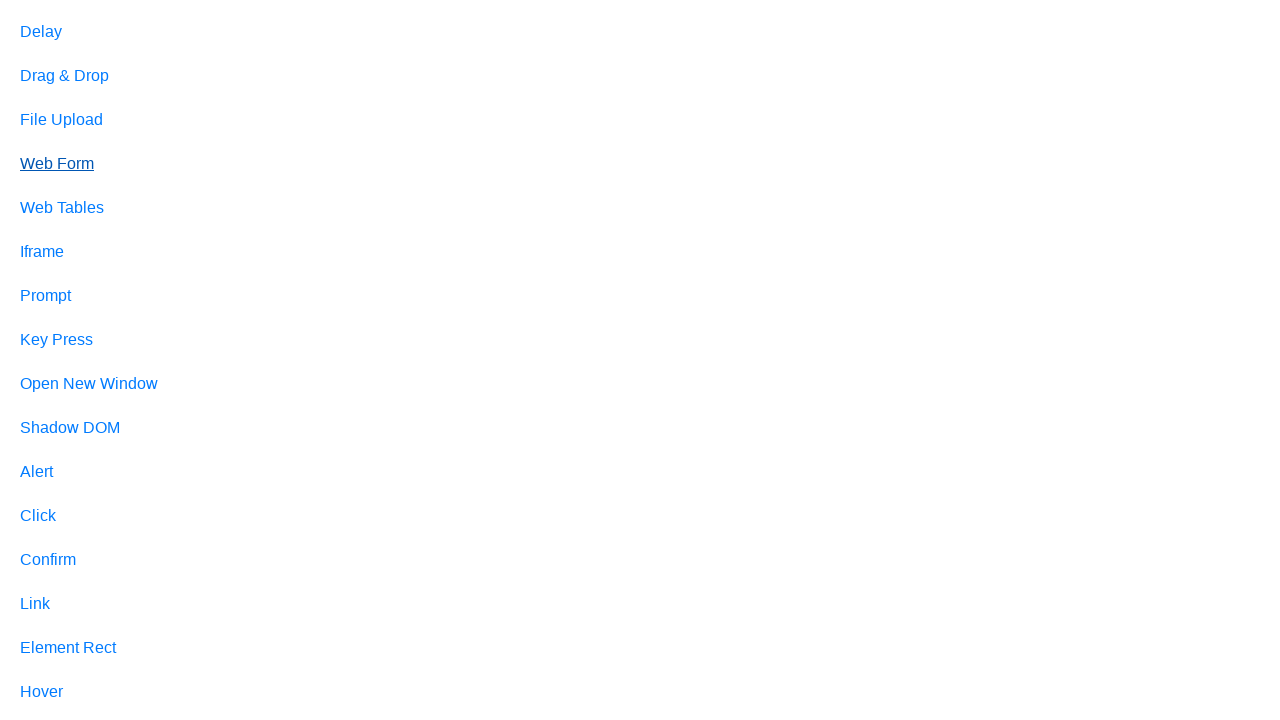

Index page URL confirmed
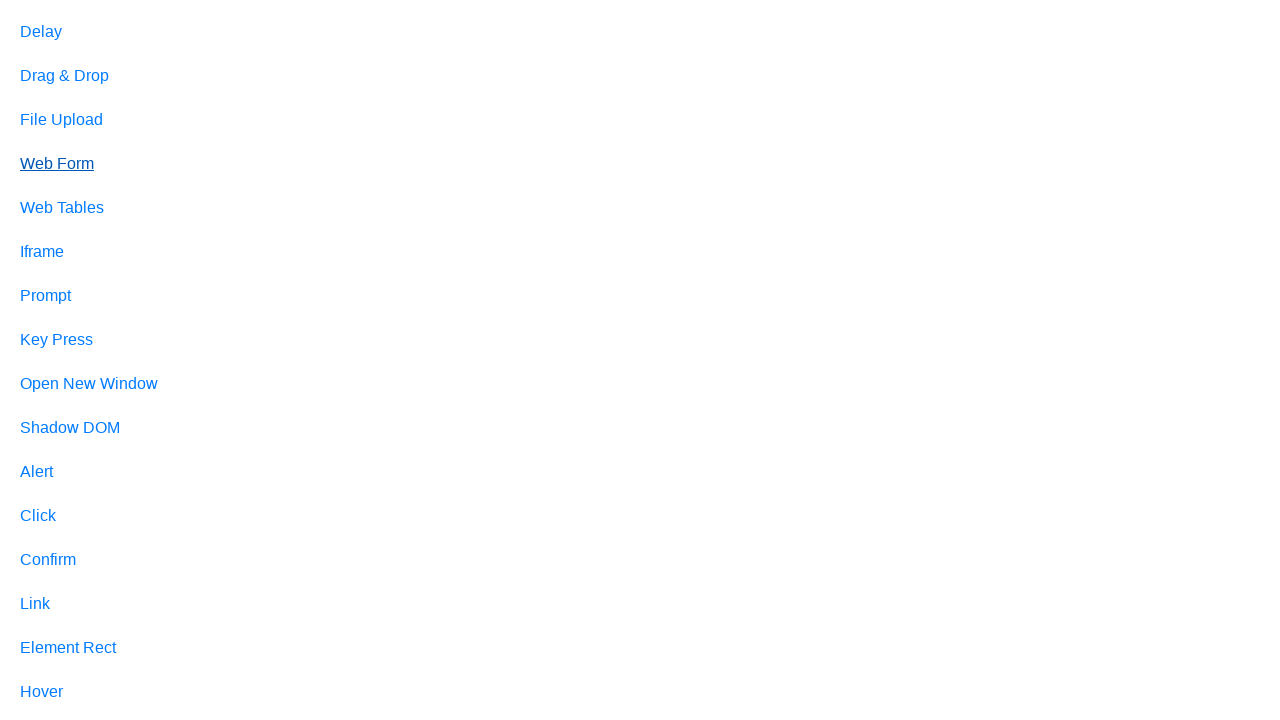

Located feature link for 'Web Tables'
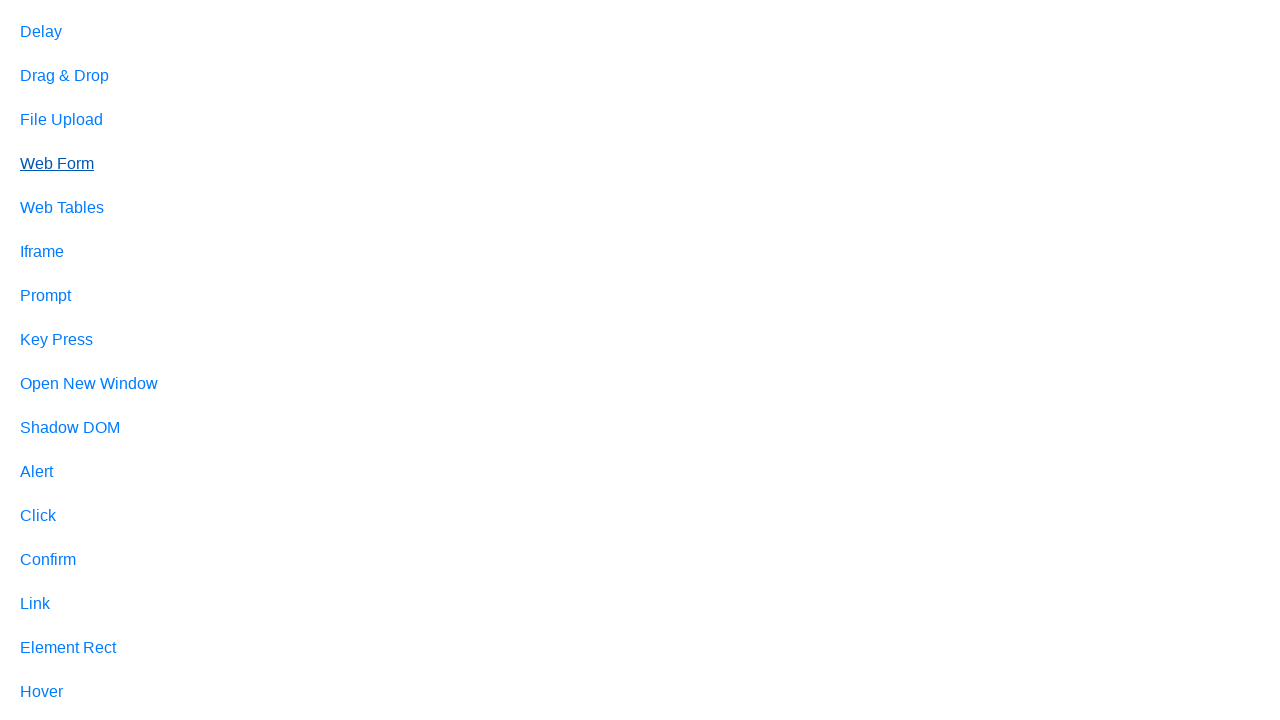

Clicked on 'Web Tables' feature link at (62, 208) on a:text-is('Web Tables')
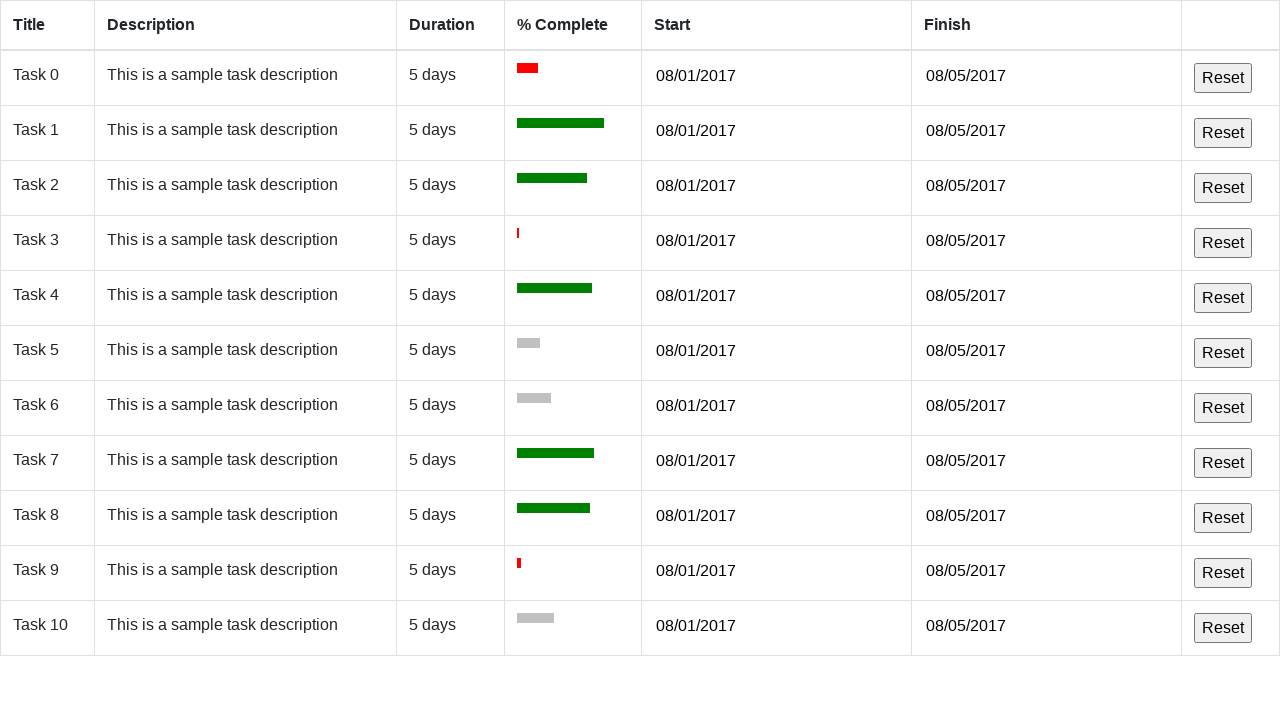

Page for 'Web Tables' feature loaded (DOM content ready)
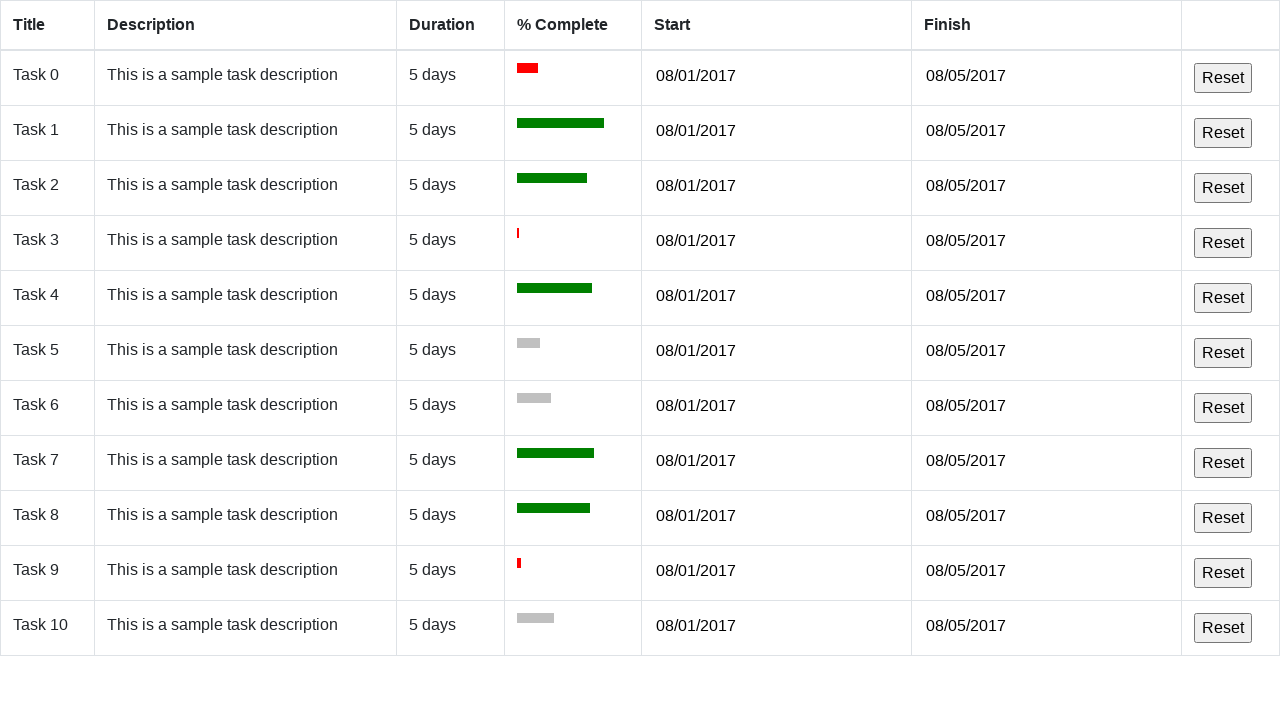

Navigated back to index page
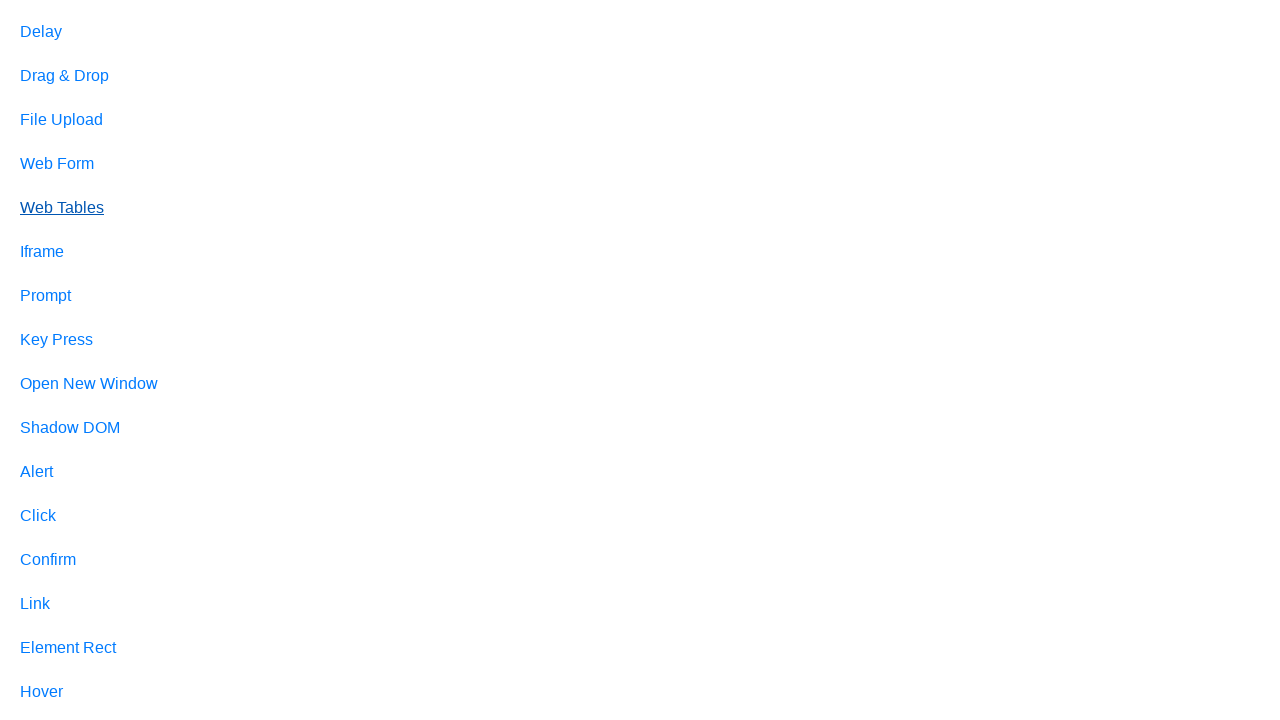

Index page URL confirmed
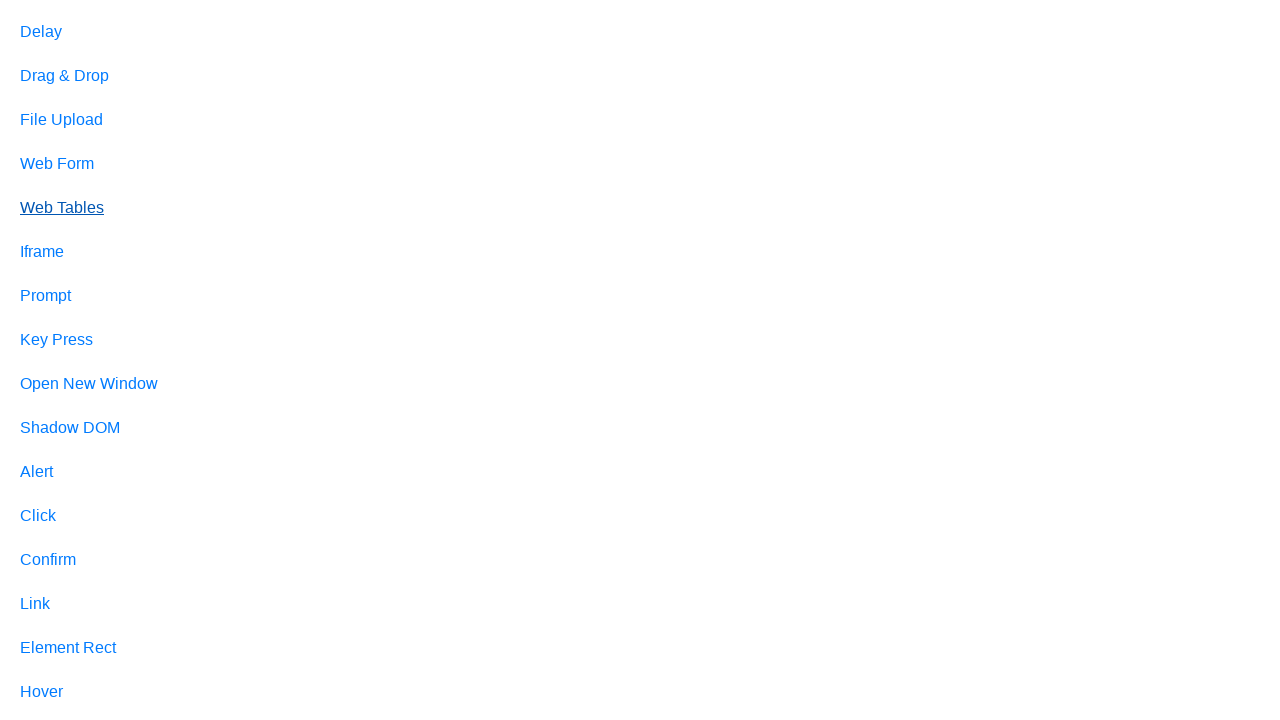

Located feature link for 'Iframe'
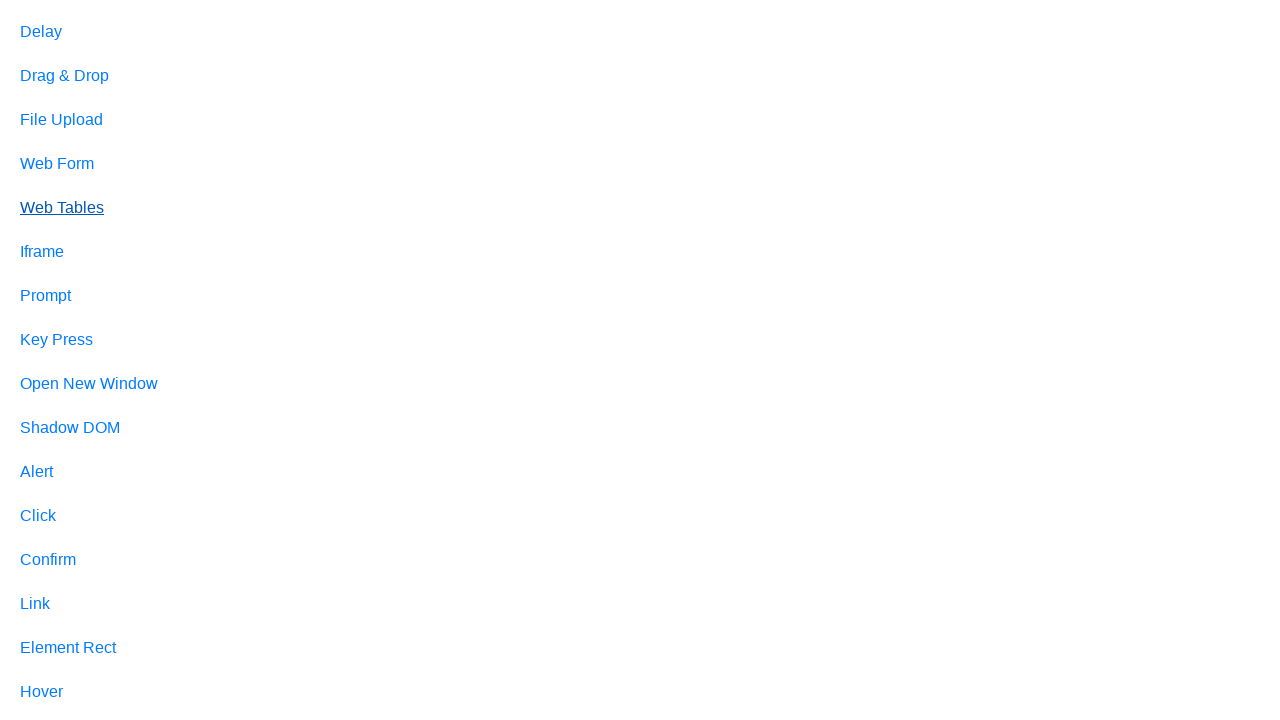

Clicked on 'Iframe' feature link at (42, 252) on a:text-is('Iframe')
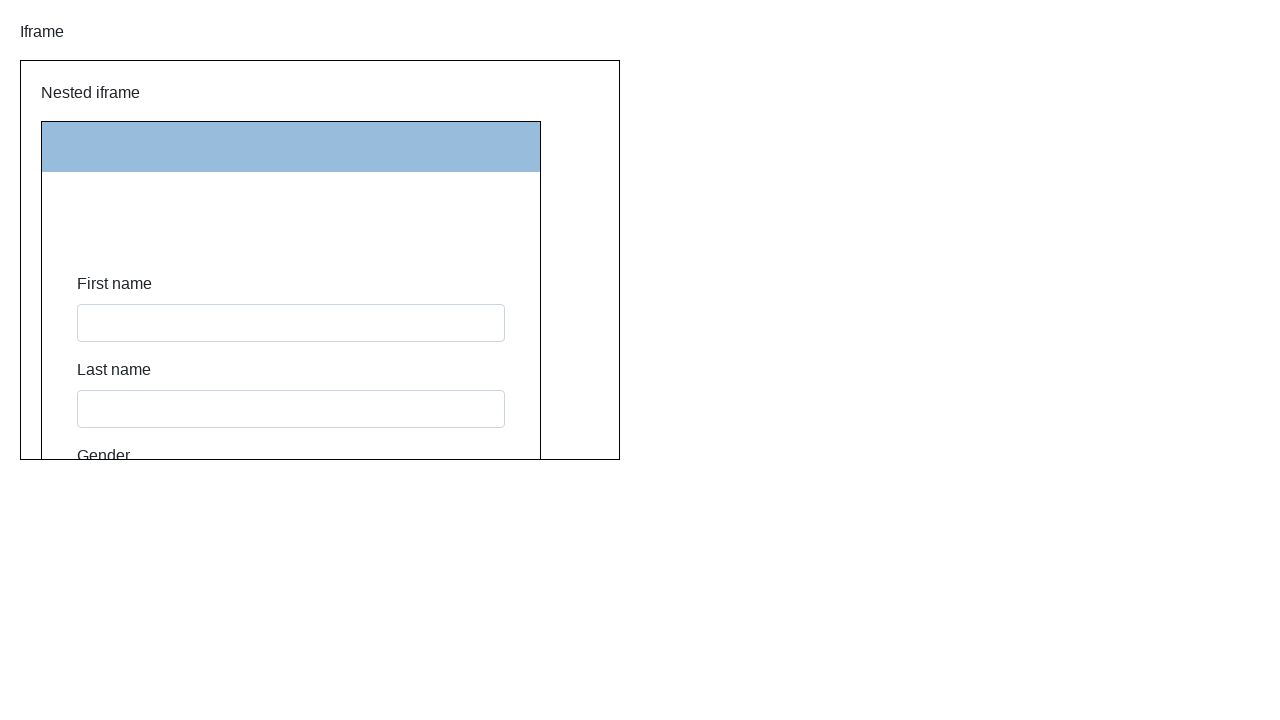

Page for 'Iframe' feature loaded (DOM content ready)
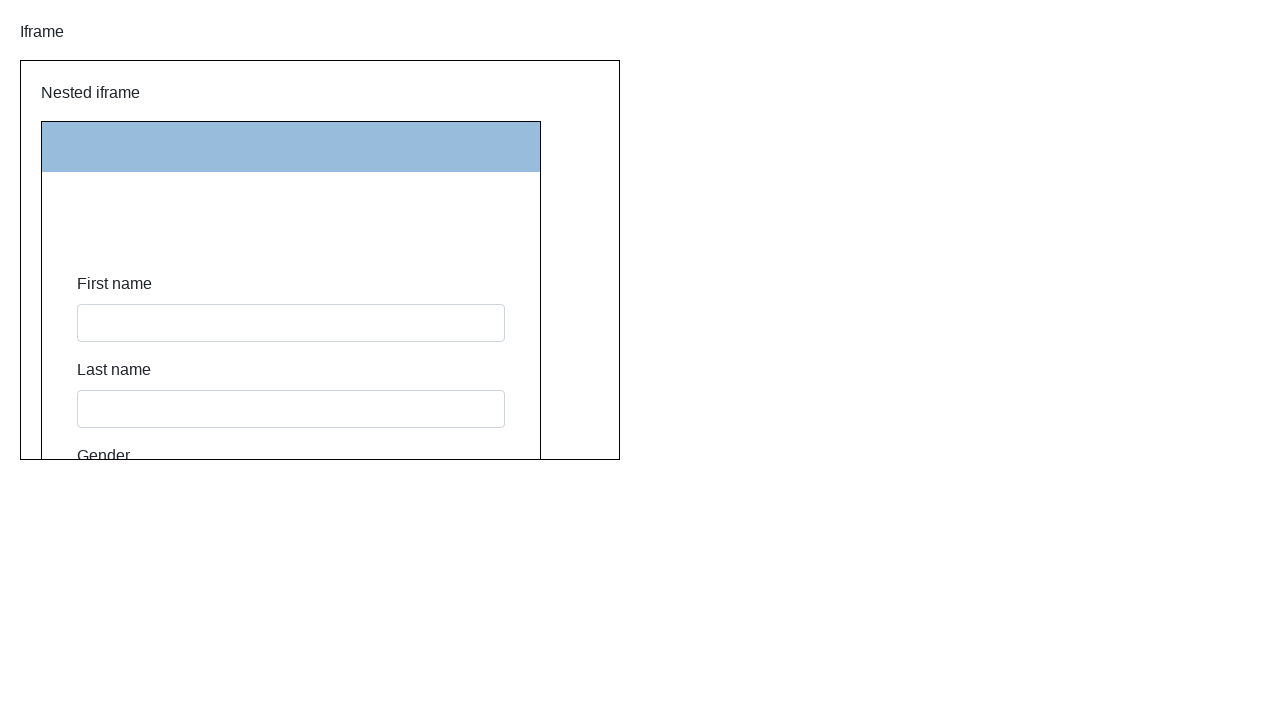

Navigated back to index page
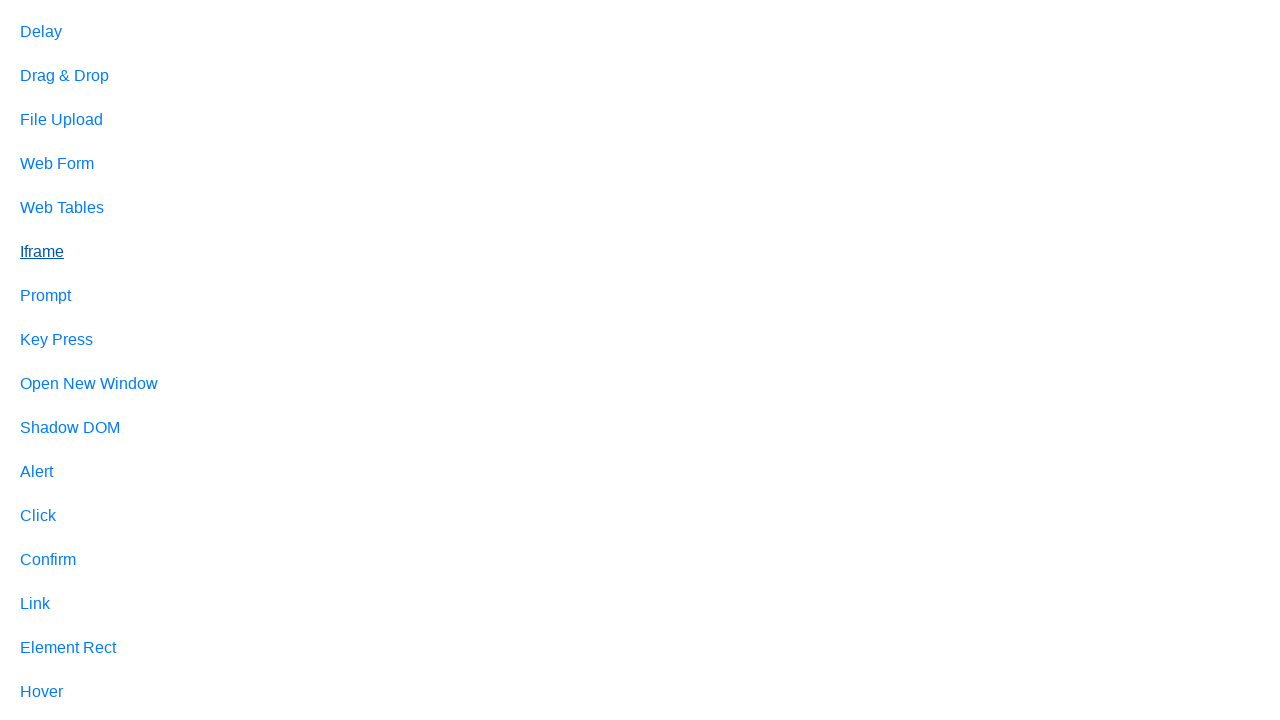

Index page URL confirmed
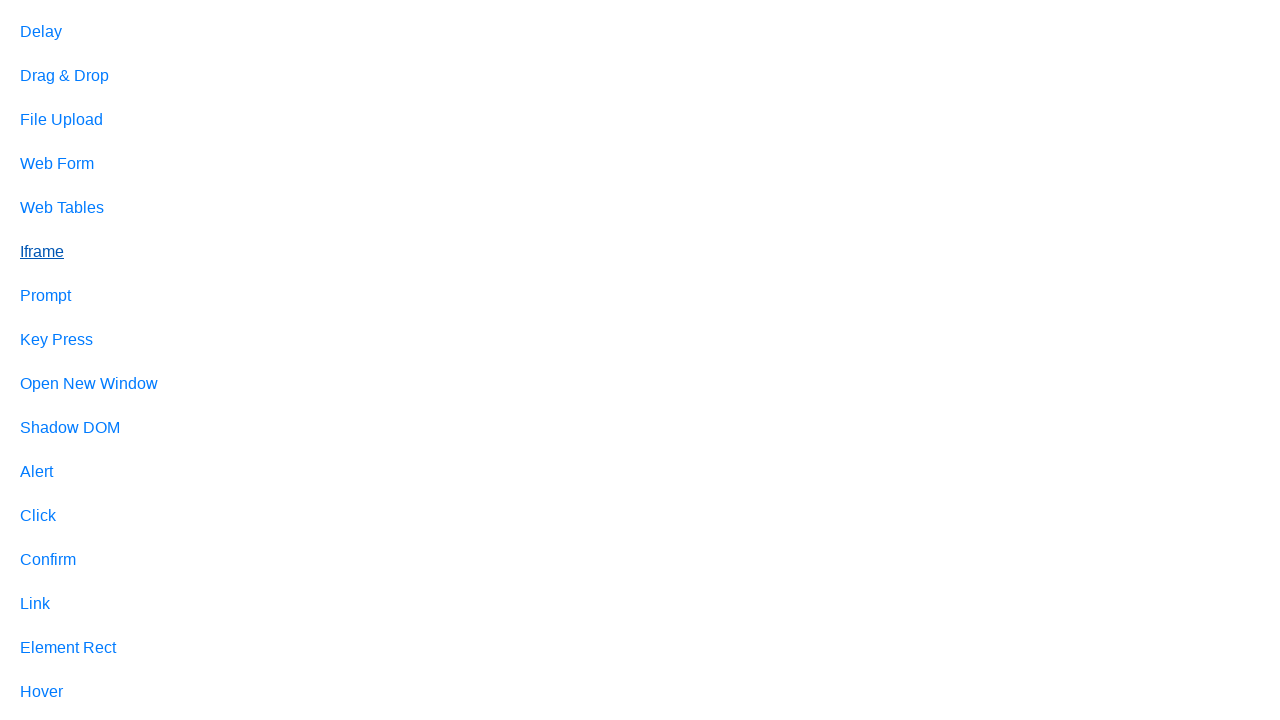

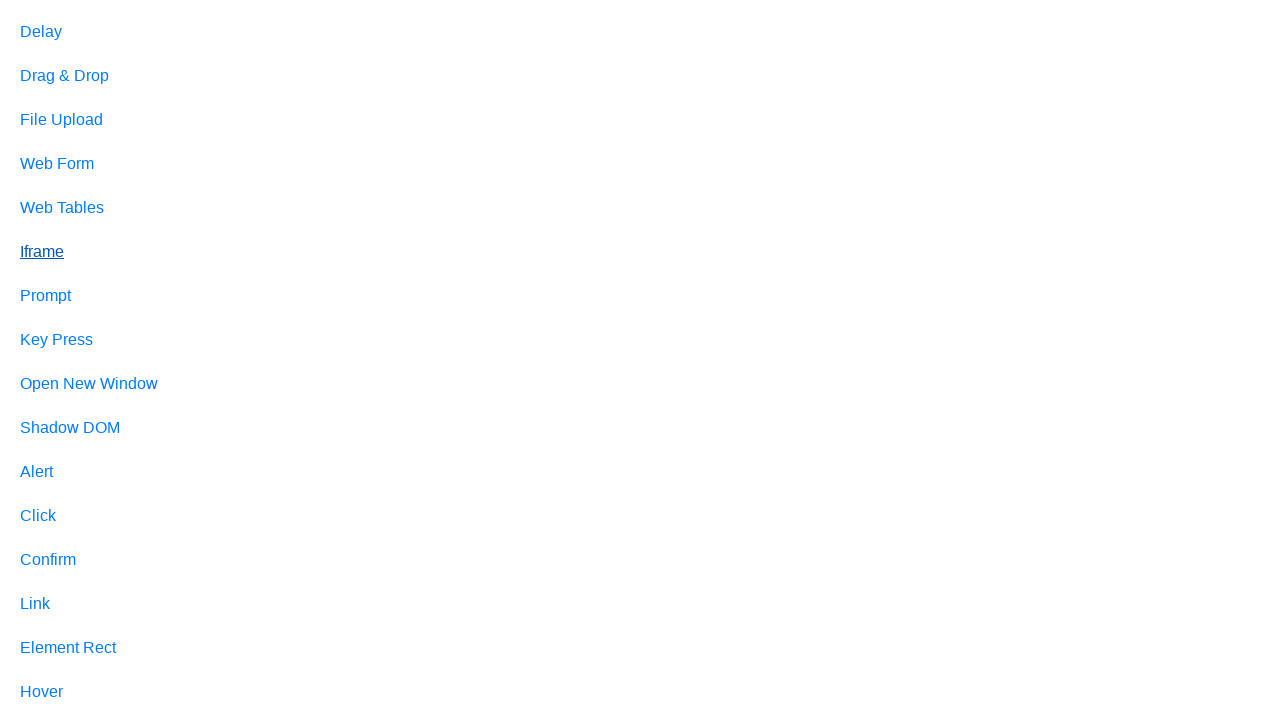